Tests clicking a blue button identified by the 'btn-primary' class on the UI Testing Playground site

Starting URL: http://uitestingplayground.com/classattr

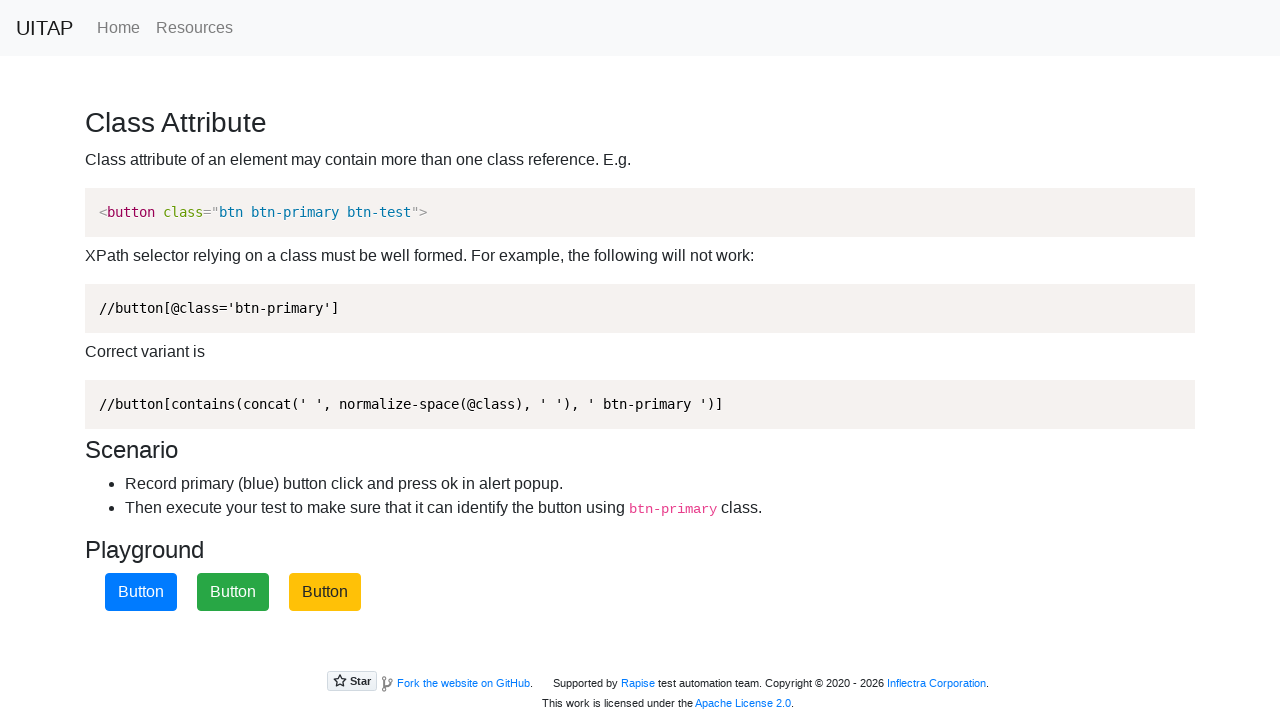

Navigated to UI Testing Playground classattr page
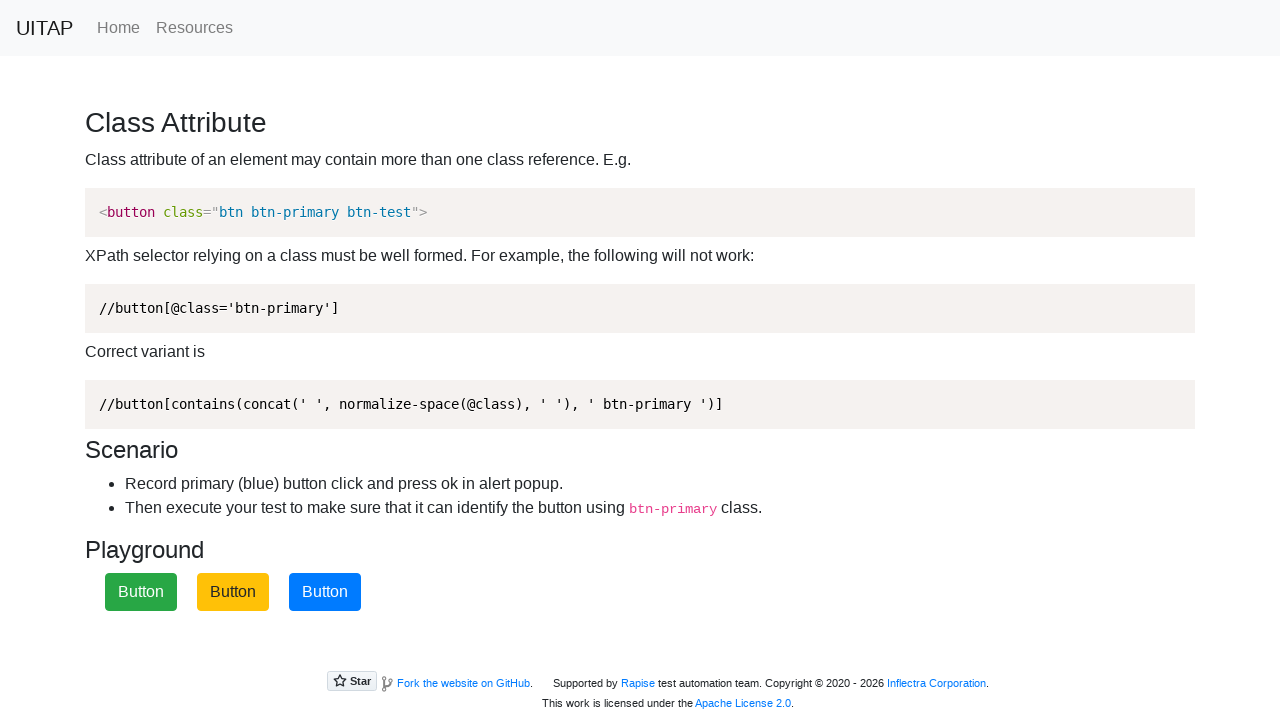

Clicked the blue button with btn-primary class at (325, 592) on .btn-primary
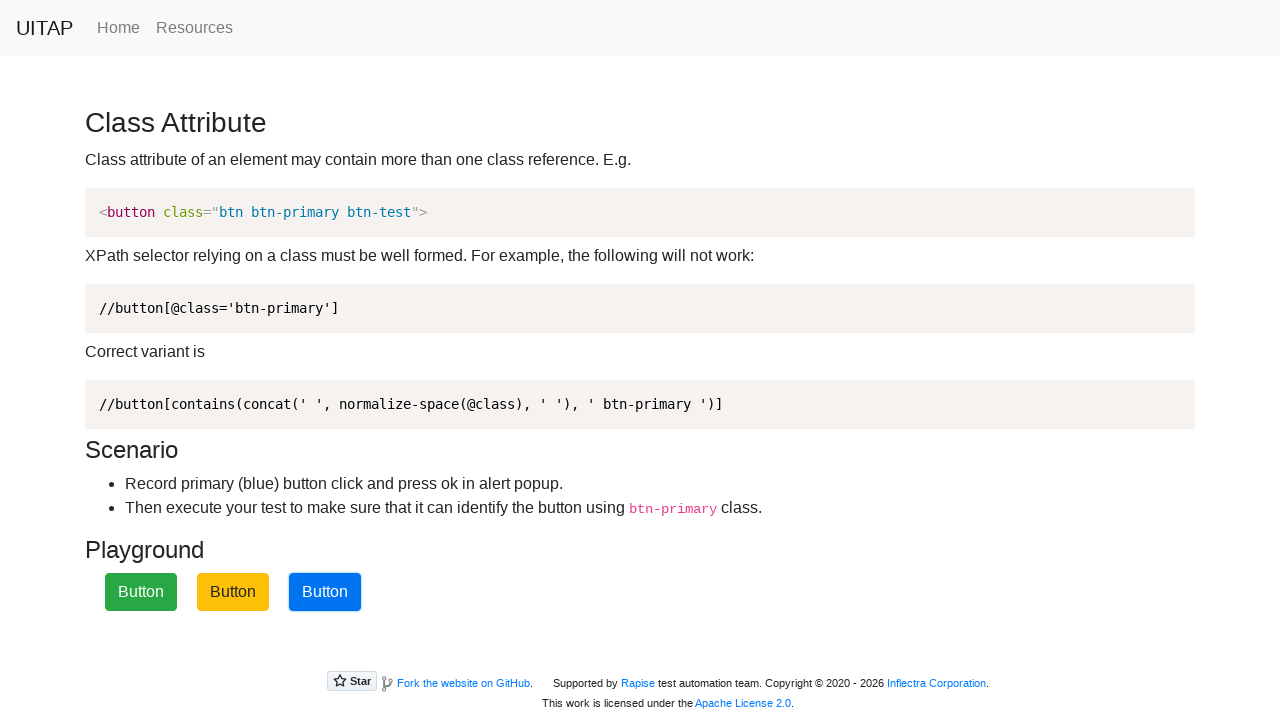

Set up dialog handler to accept alerts
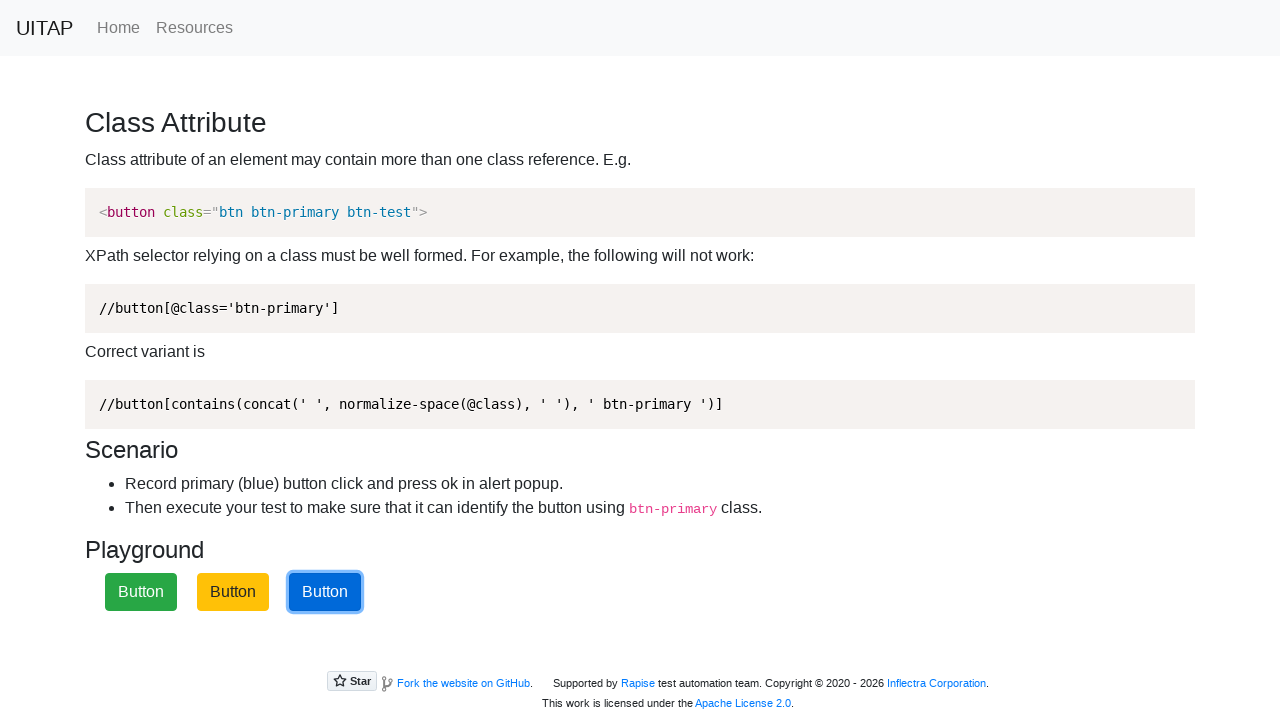

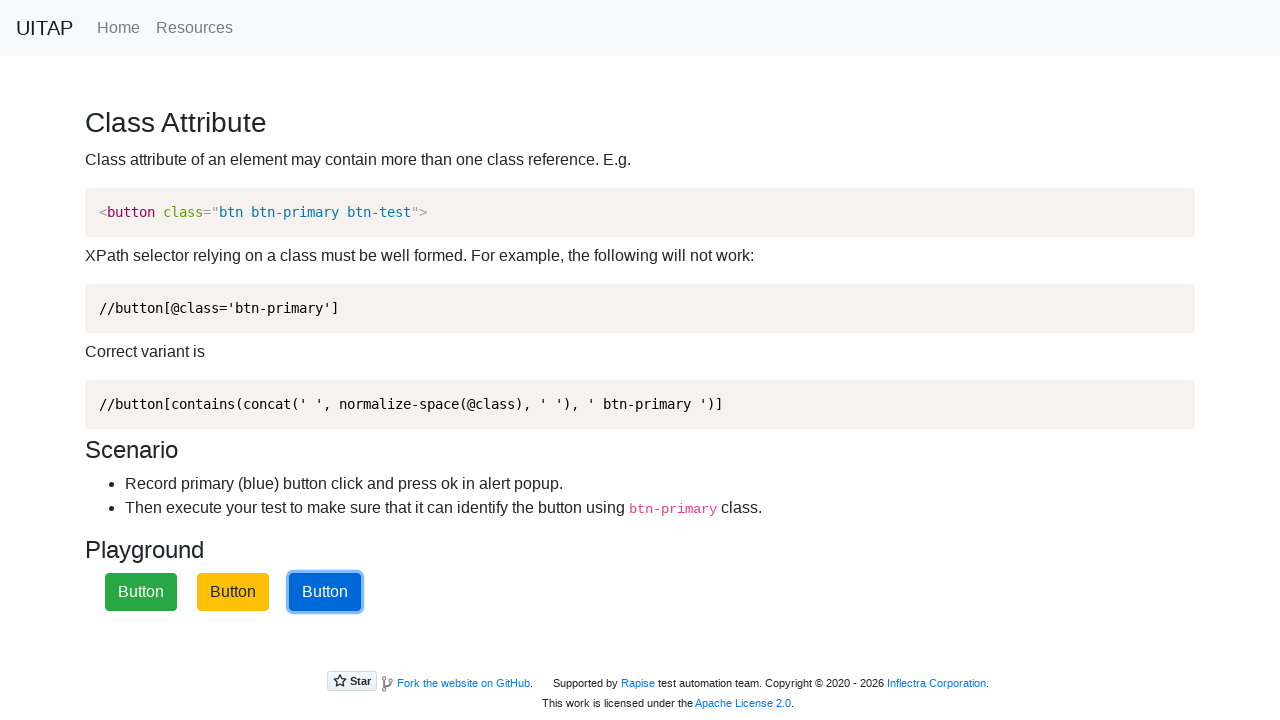